Tests preset button functionality by clicking a preset button and verifying that a cron expression is automatically filled in the input field.

Starting URL: https://www.001236.xyz/en/crontab

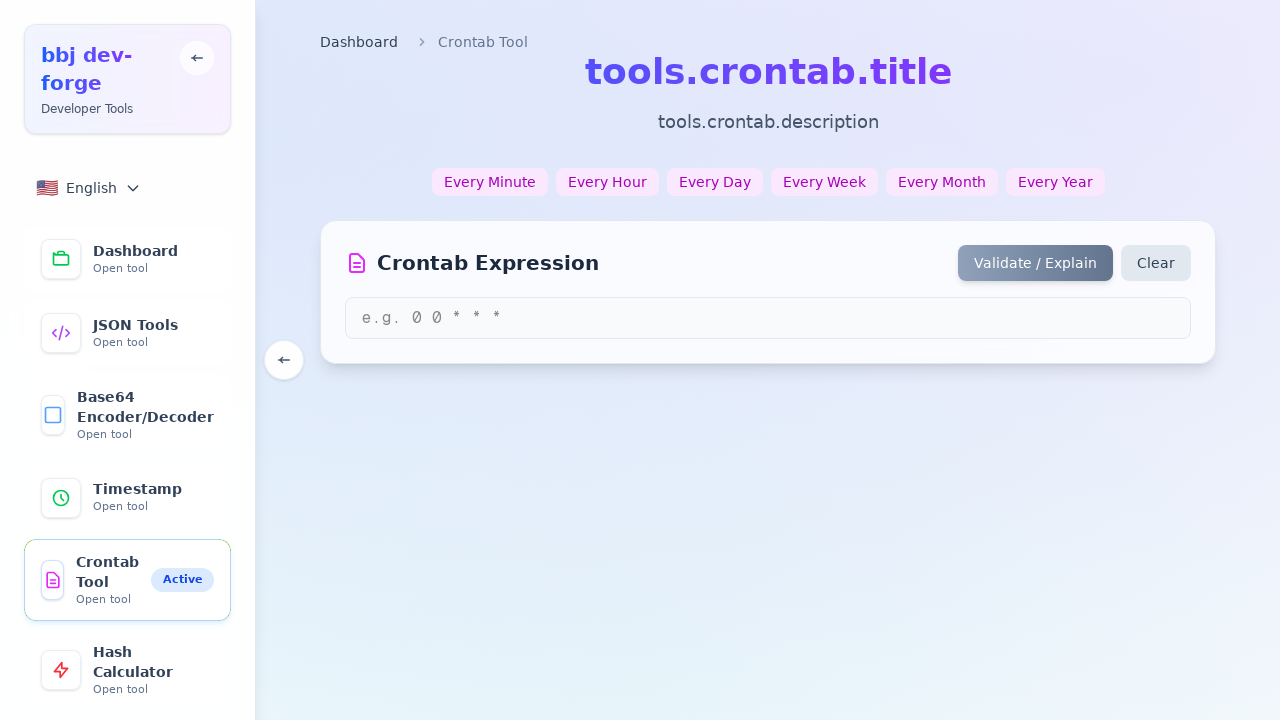

Waited for page to load (domcontentloaded state)
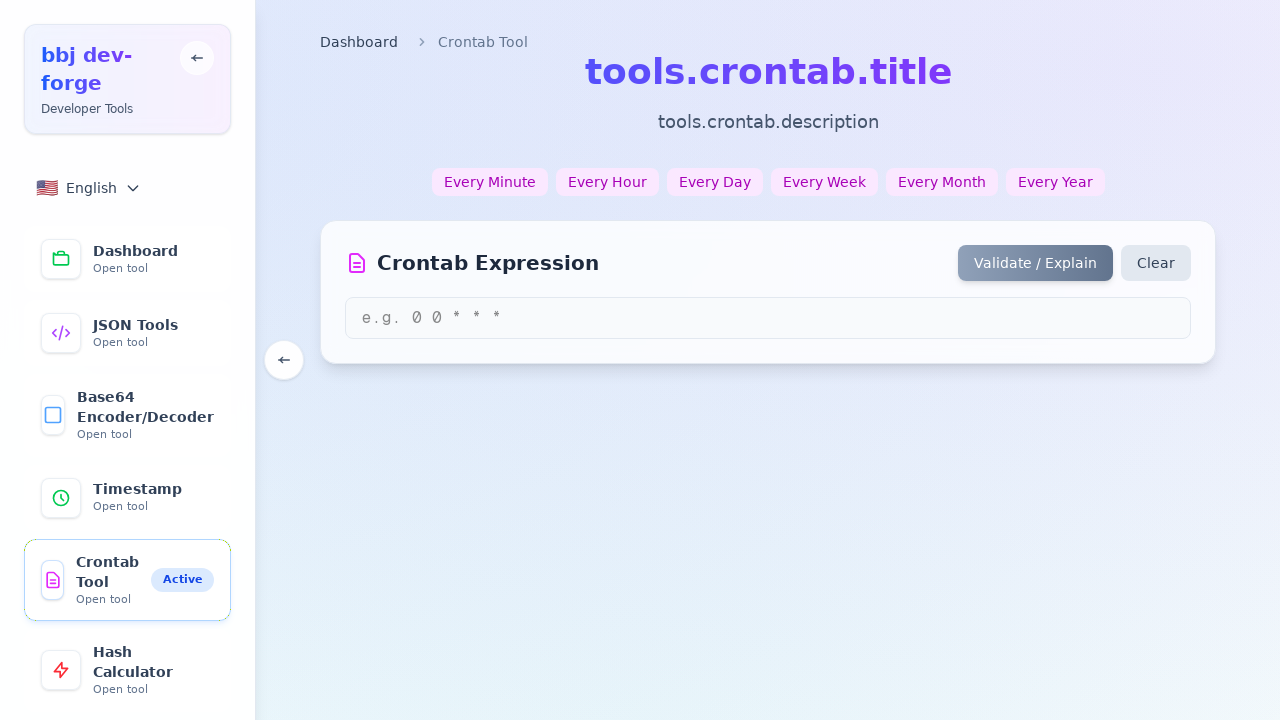

Located preset buttons (Every minute, Hourly, Daily)
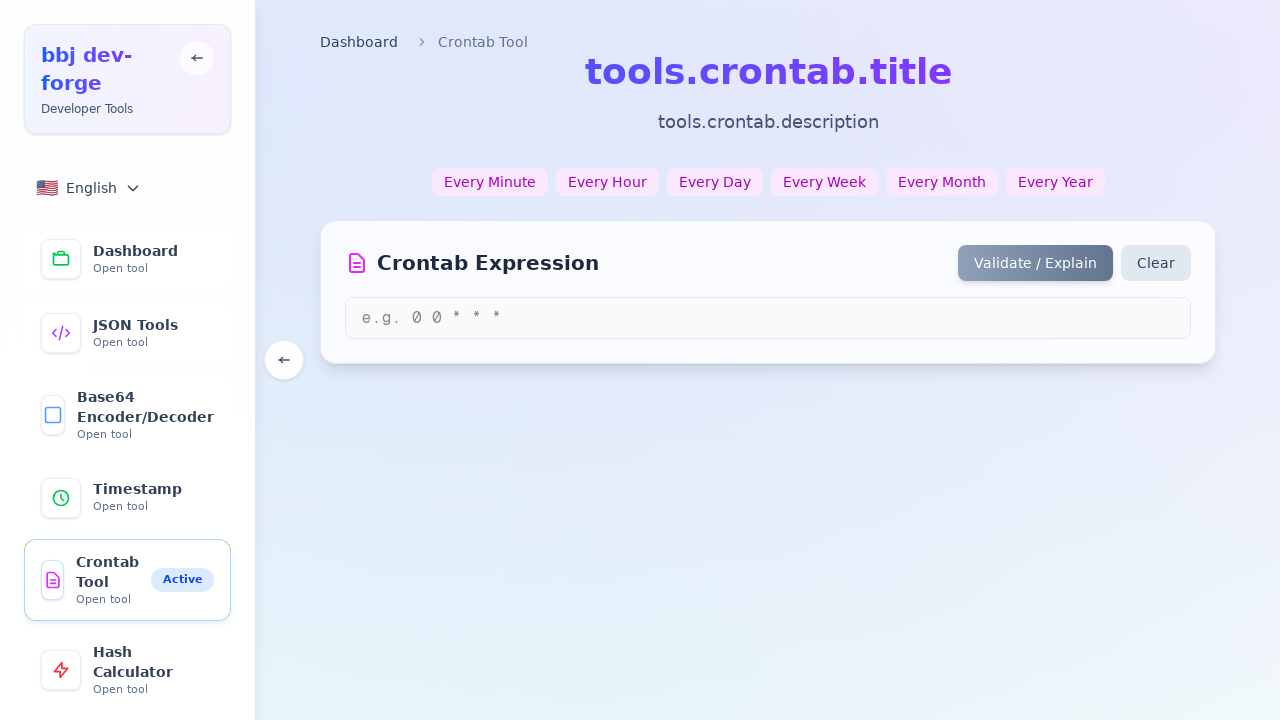

Found 1 preset button(s)
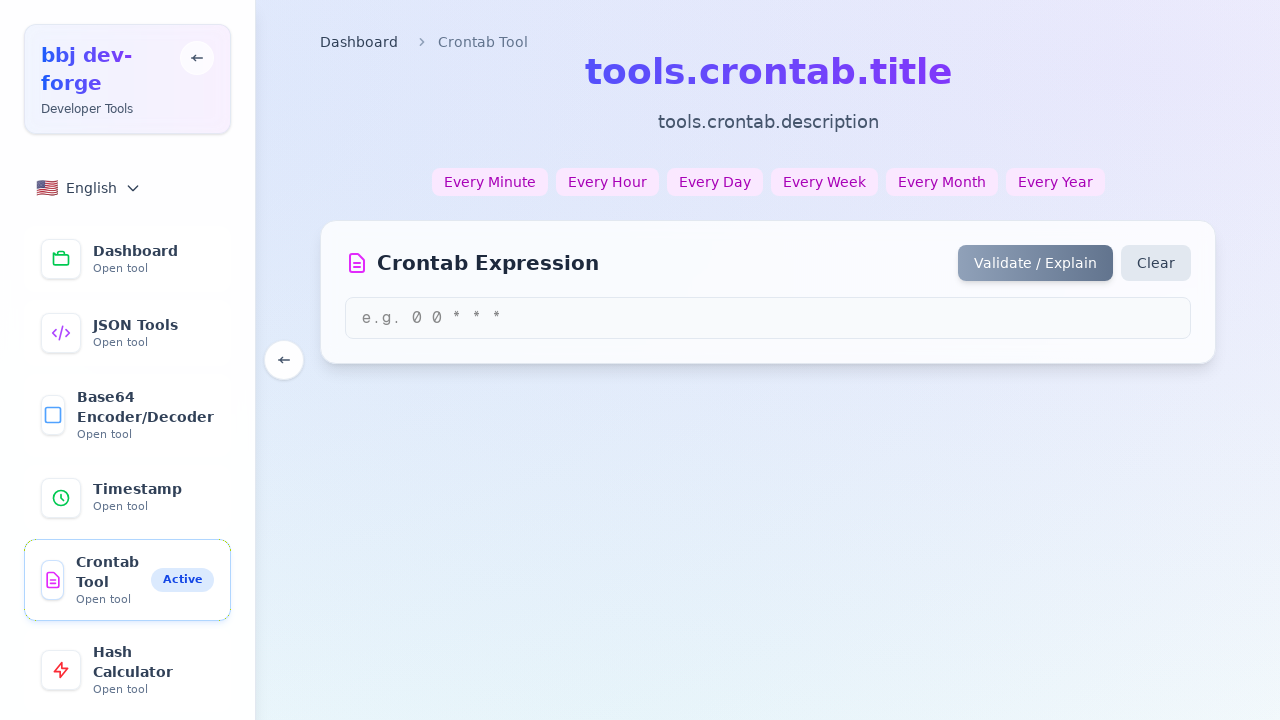

Clicked the first preset button at (490, 182) on button:has-text("Every minute"), button:has-text("Hourly"), button:has-text("Dai
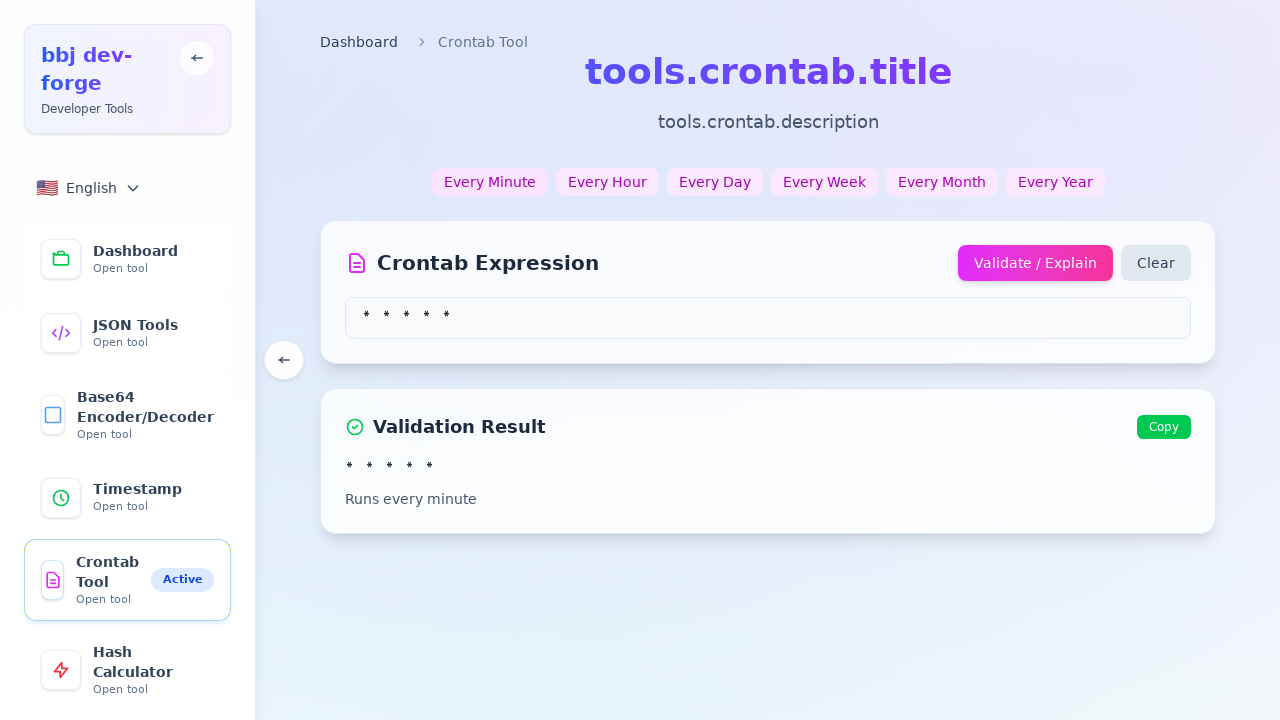

Located cron input field
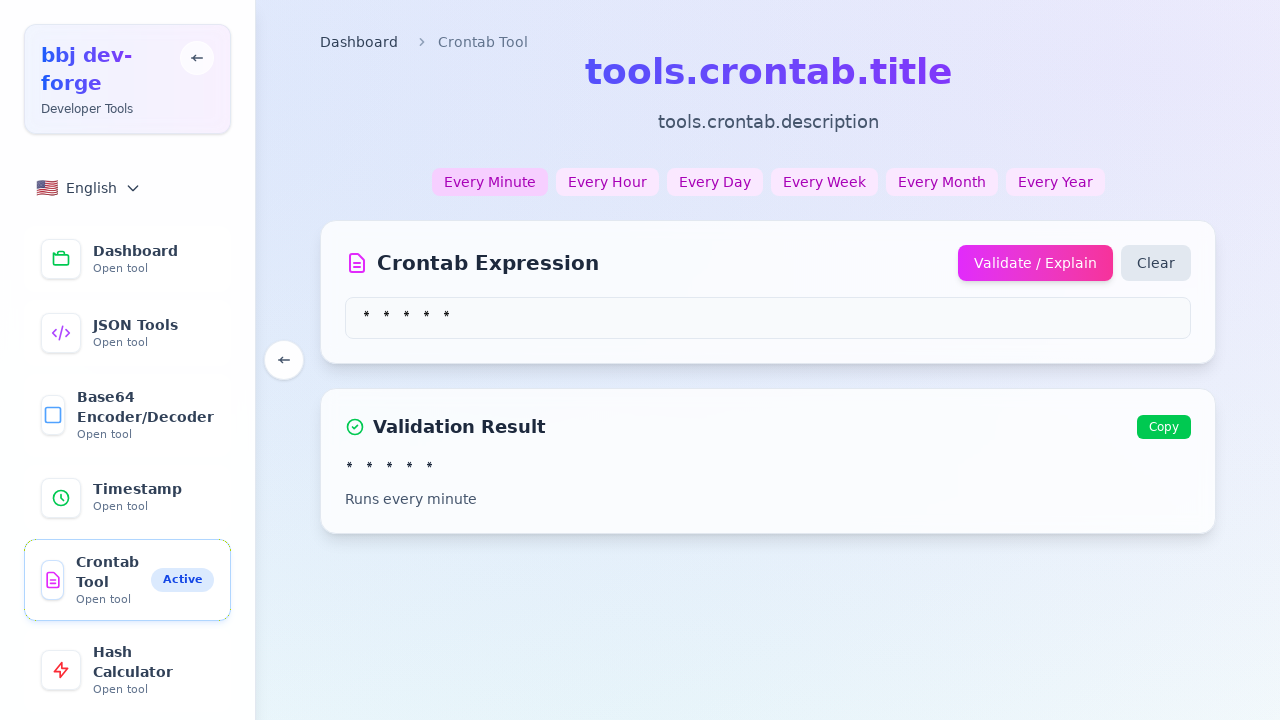

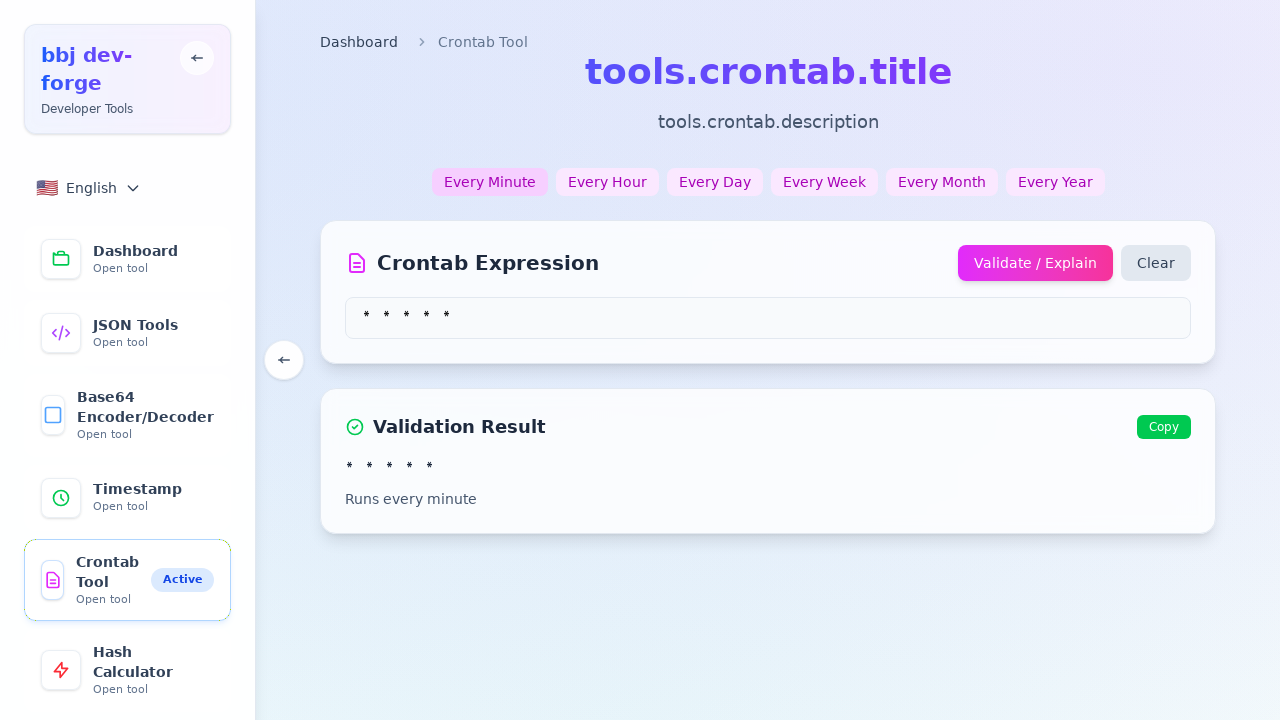